Tests dropdown selection functionality by selecting options using different methods - by visible text, by value, and by index

Starting URL: https://rahulshettyacademy.com/AutomationPractice/

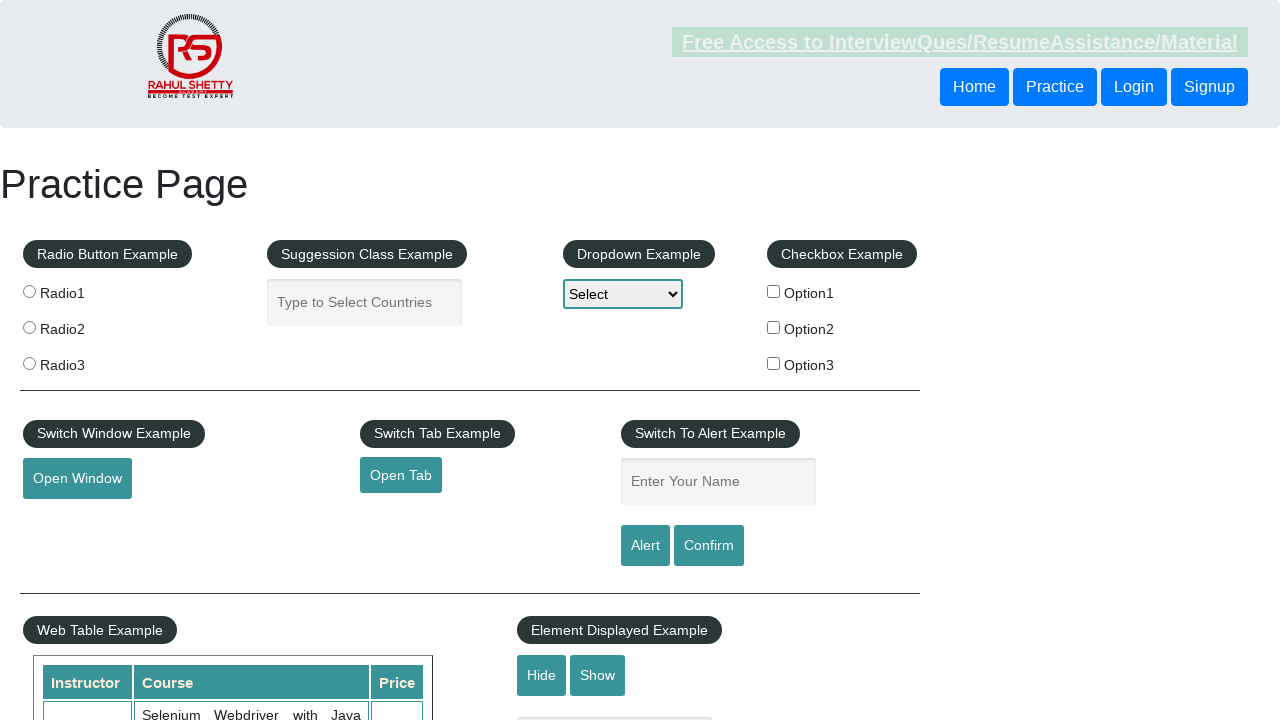

Clicked on dropdown to open it at (623, 294) on #dropdown-class-example
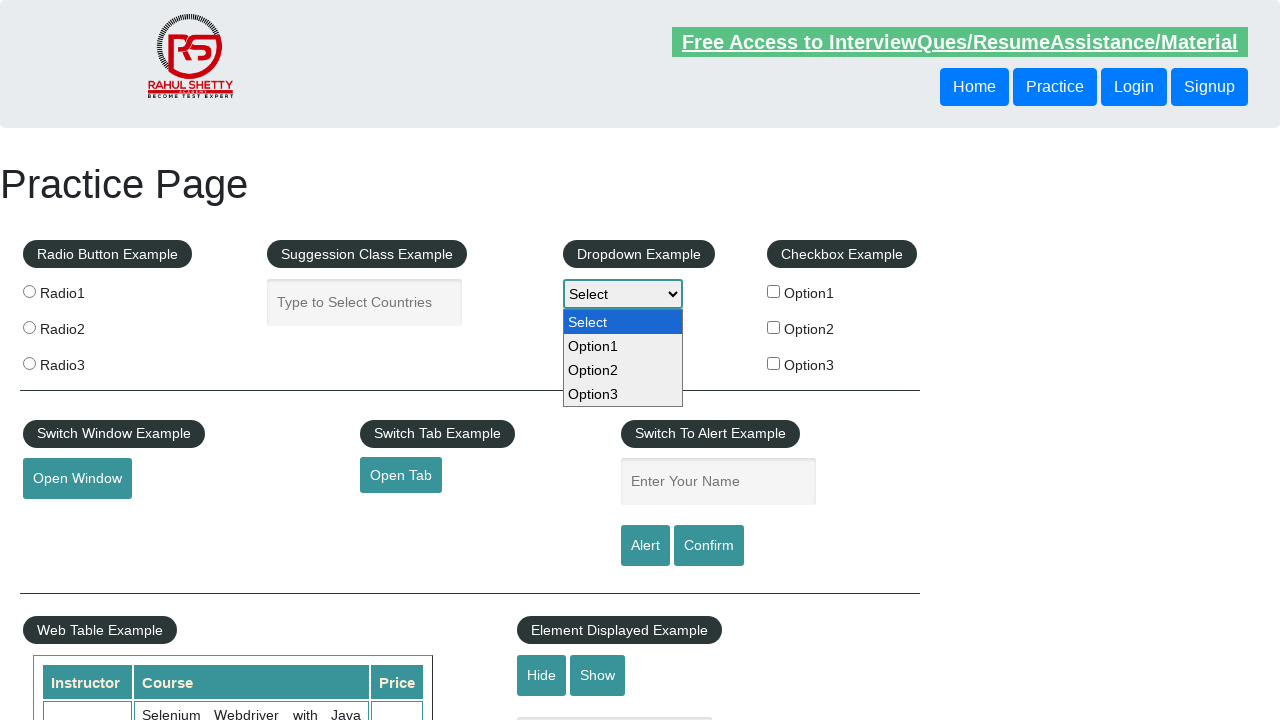

Selected 'Option1' from dropdown by visible text on #dropdown-class-example
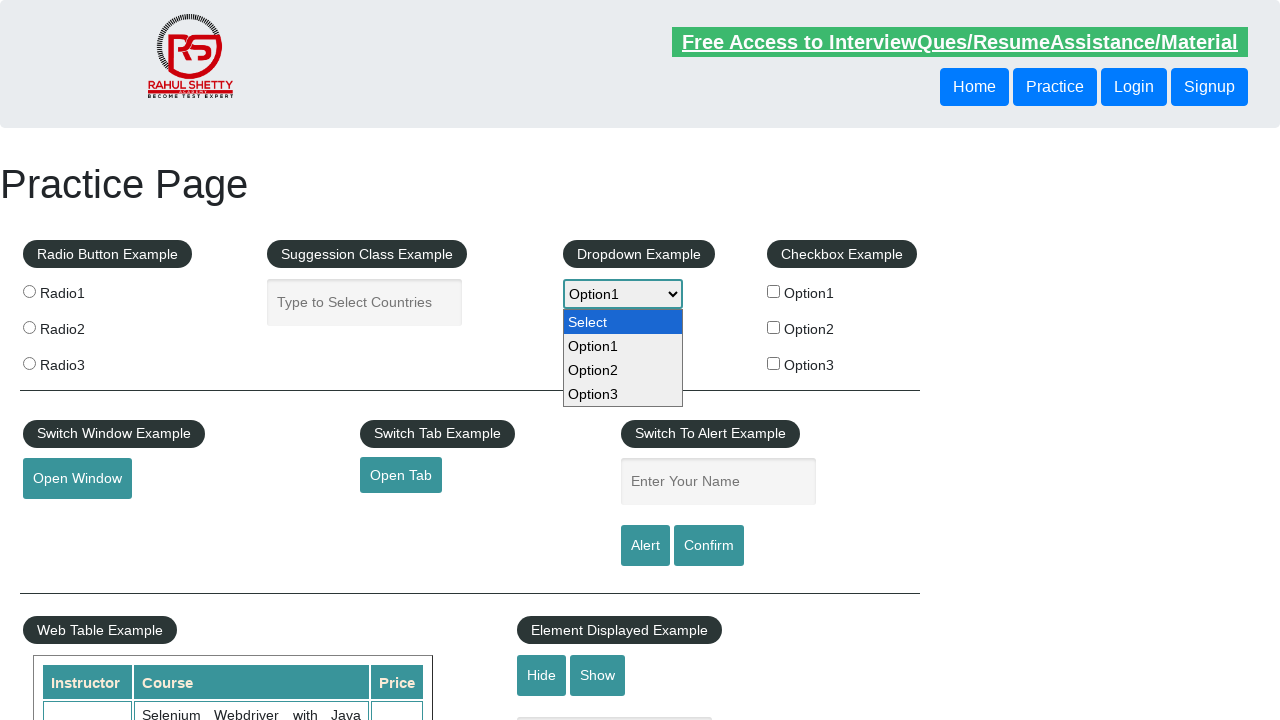

Selected option2 from dropdown by value on #dropdown-class-example
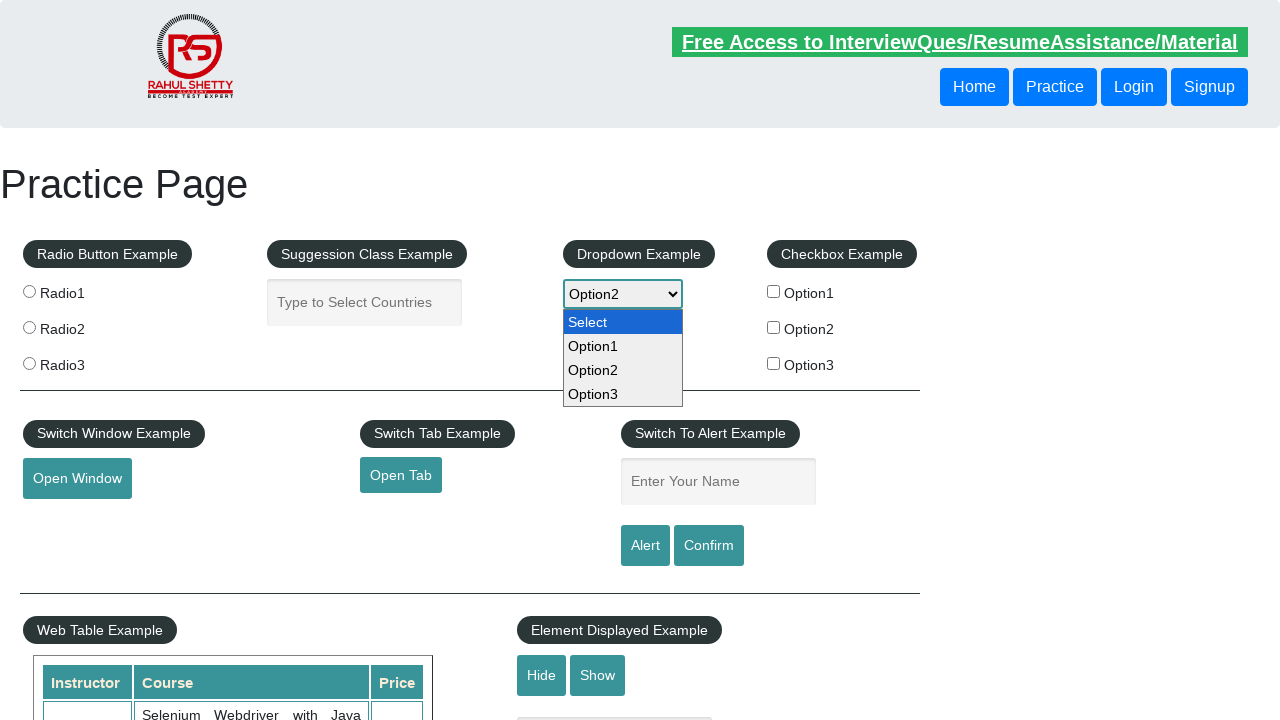

Selected 4th option from dropdown by index on #dropdown-class-example
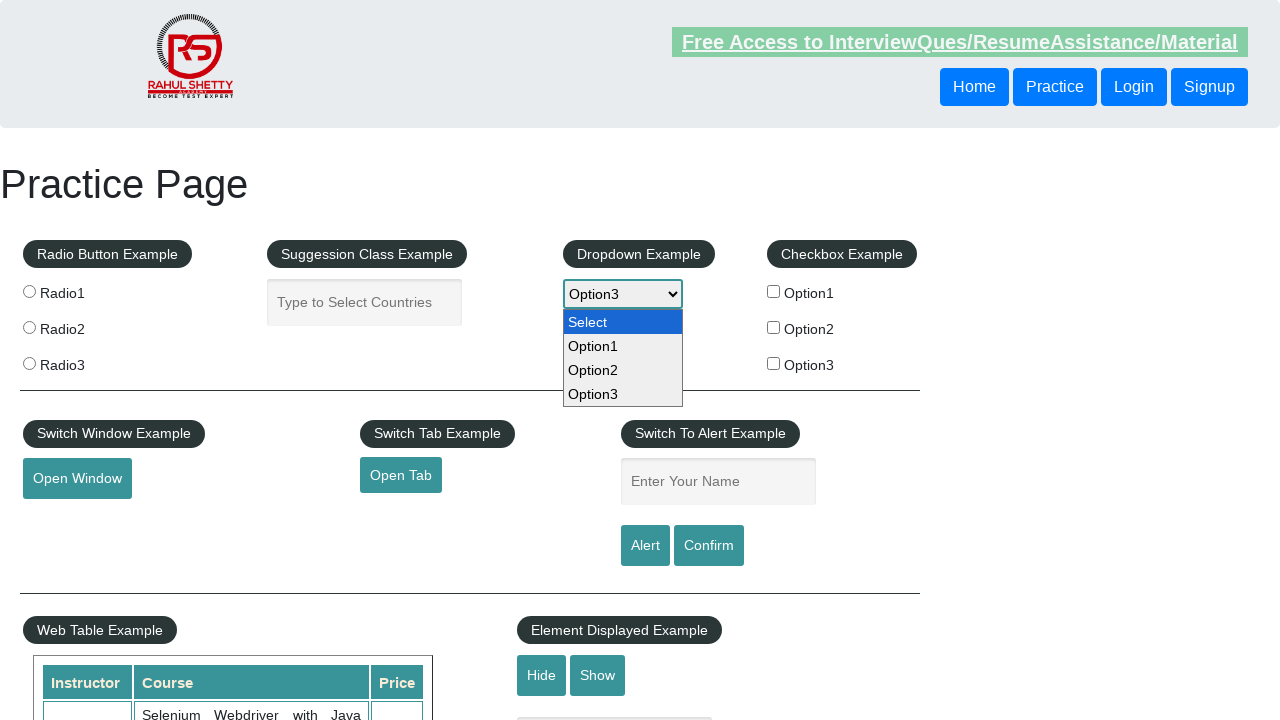

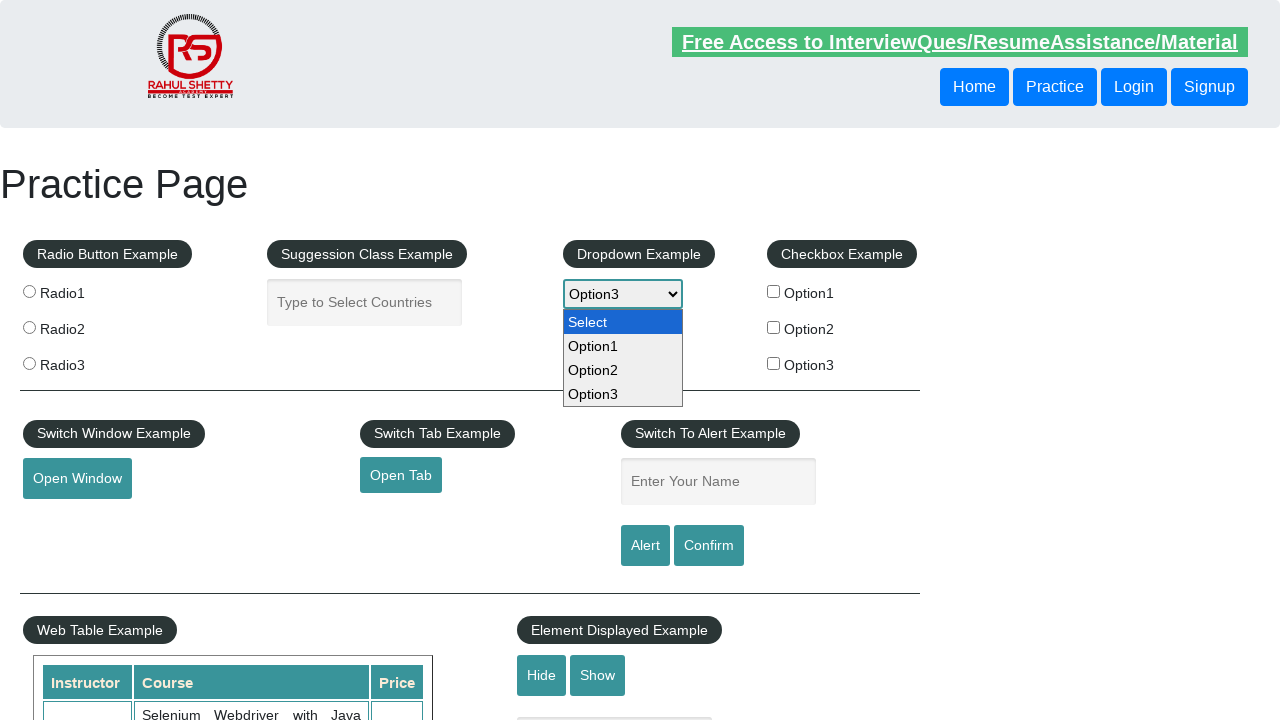